Navigates to the Dangdang book store homepage, a Chinese e-commerce website for books.

Starting URL: http://book.dangdang.com

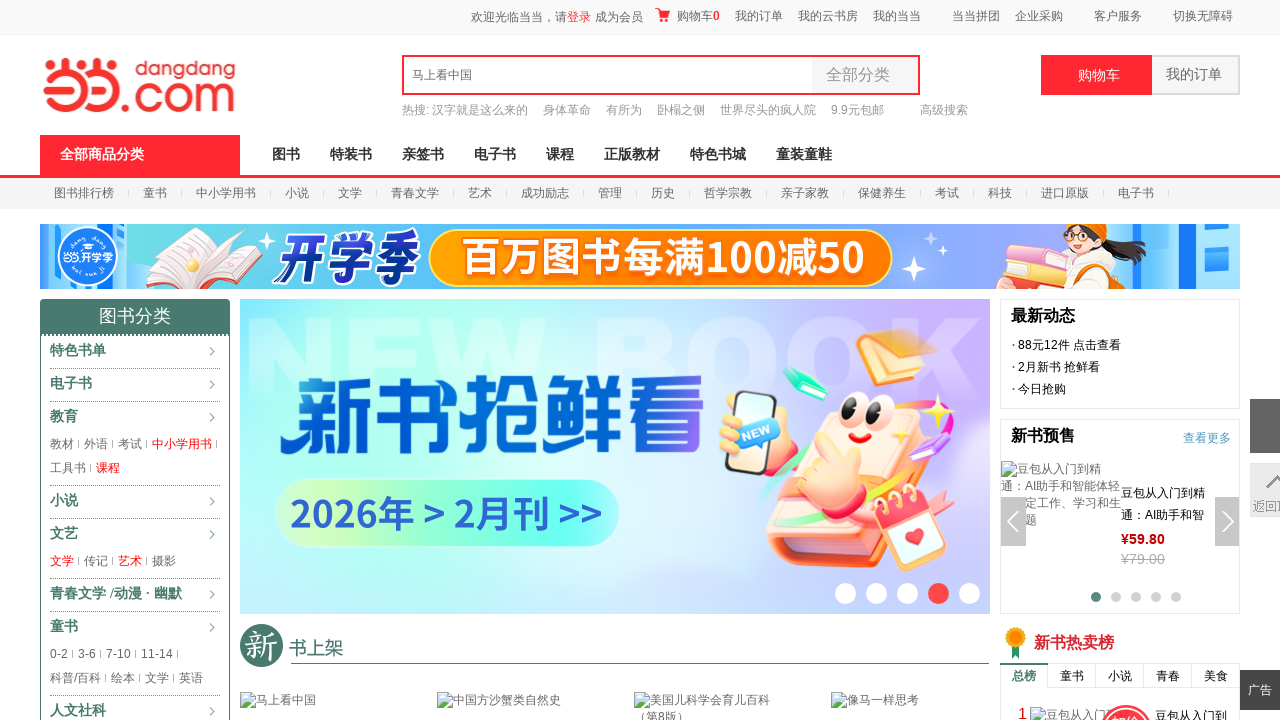

Waited for page to reach domcontentloaded state on Dangdang book store homepage
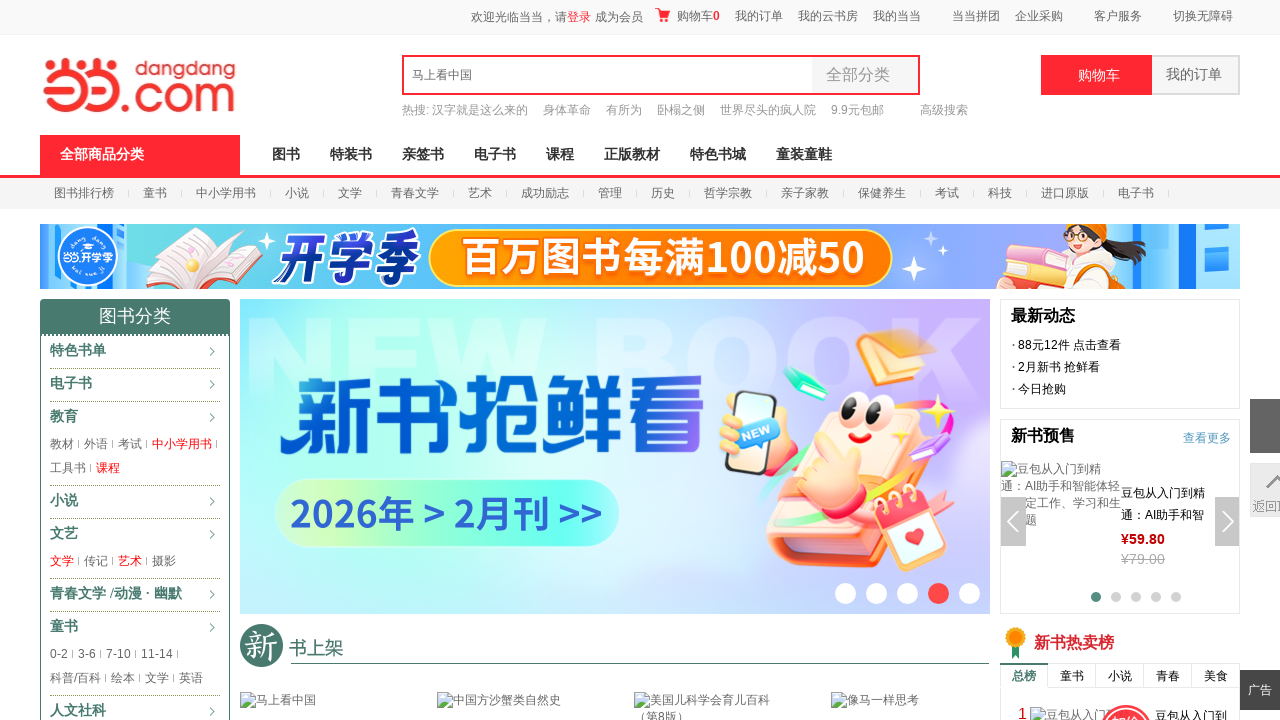

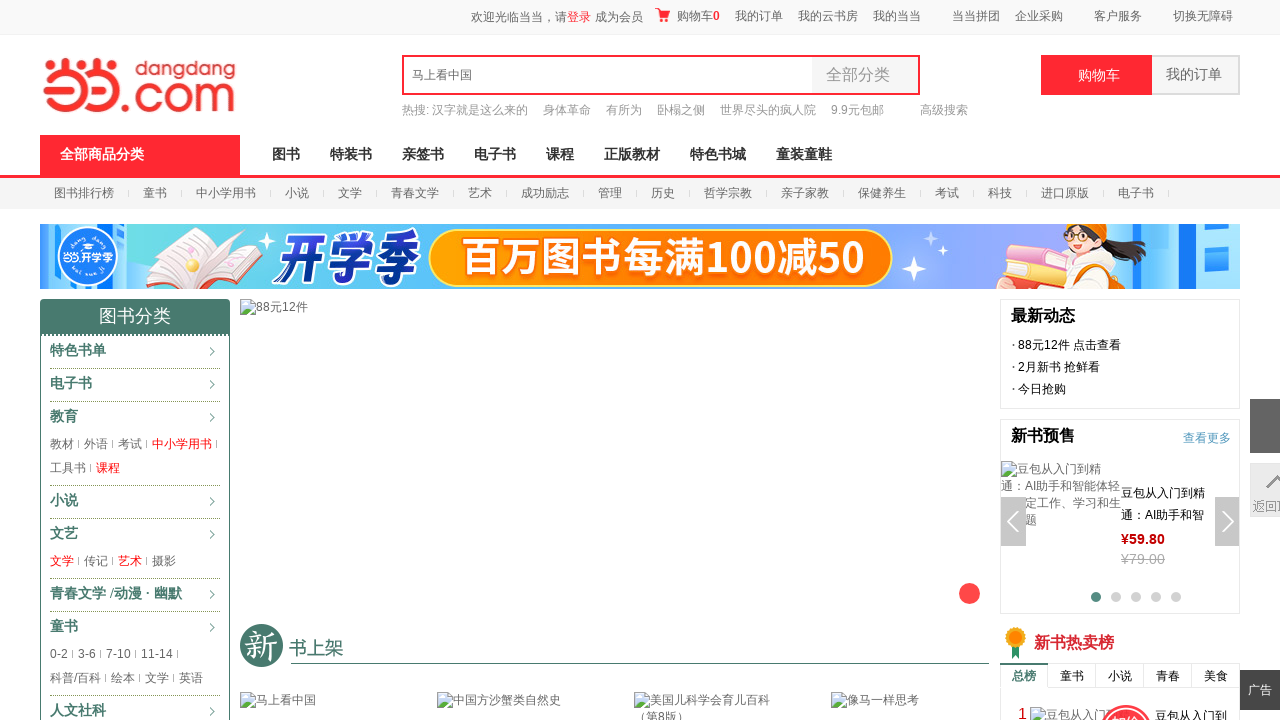